Tests the vegetable/fruit shopping page by searching for items containing 'ca', verifying the number of products displayed, and adding 'Cashews' to the cart

Starting URL: https://rahulshettyacademy.com/seleniumPractise/#/

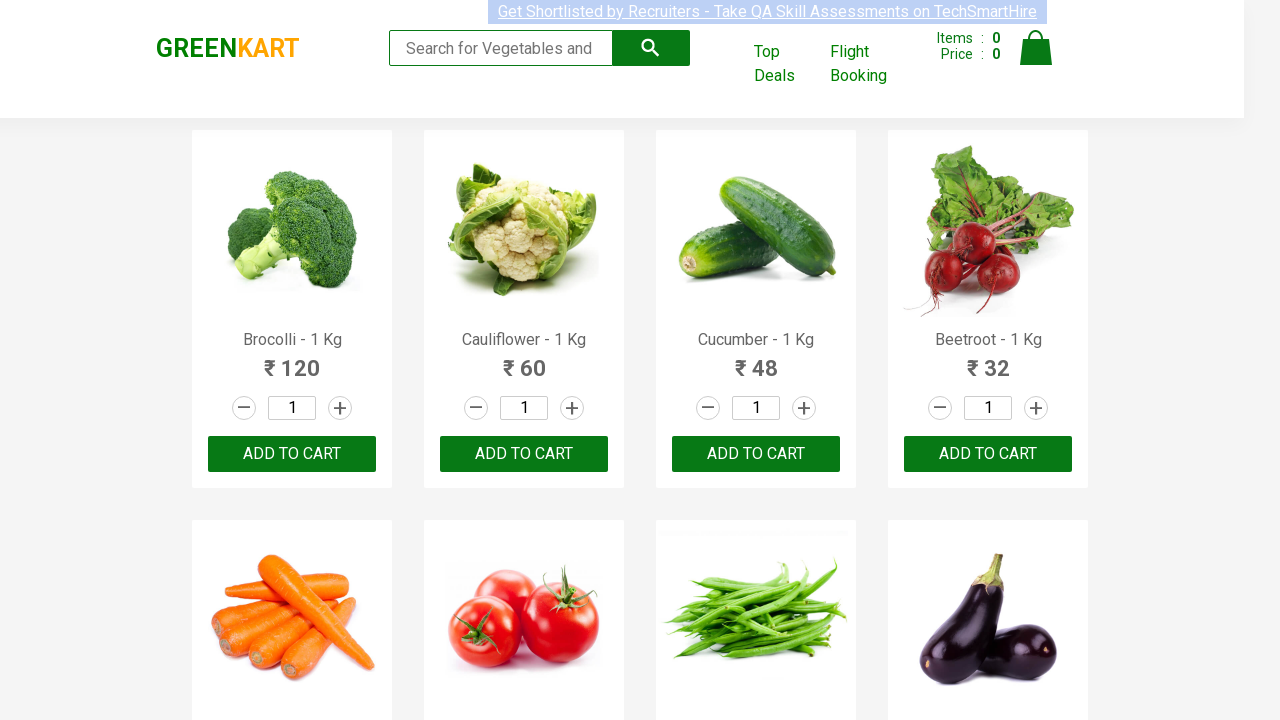

Entered 'ca' in search box on .search-keyword
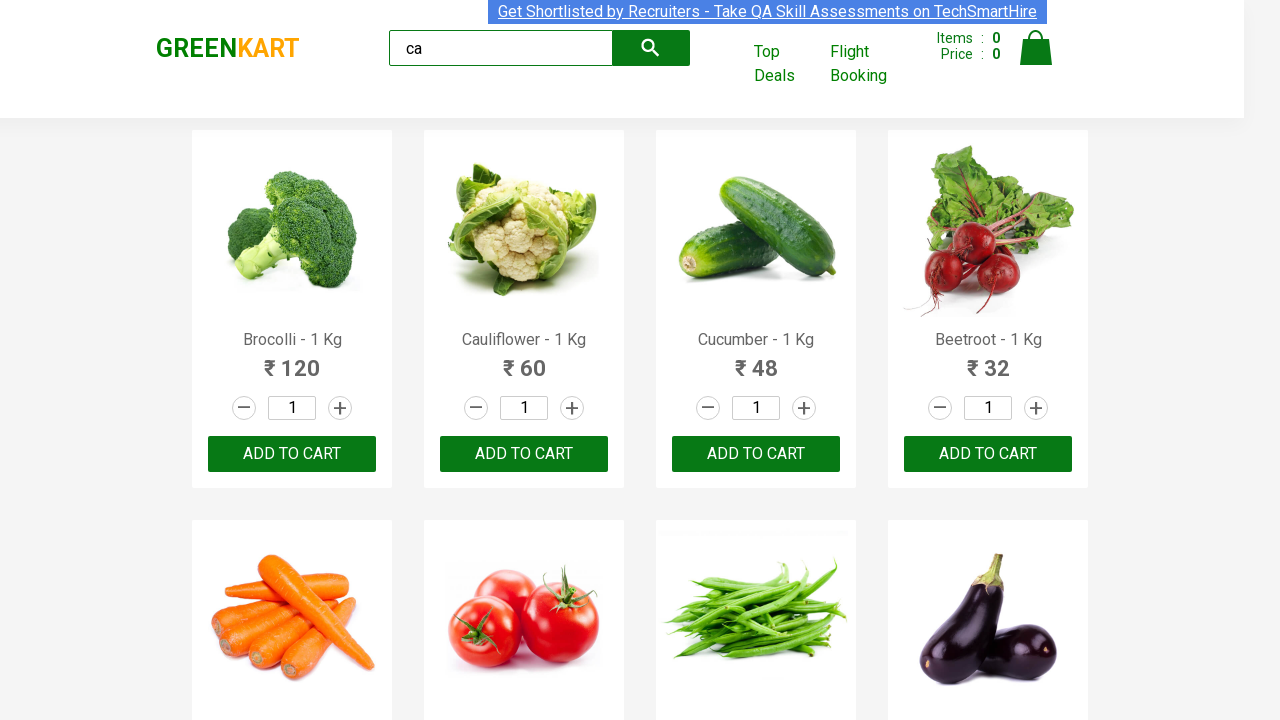

Waited 2 seconds for search results to load
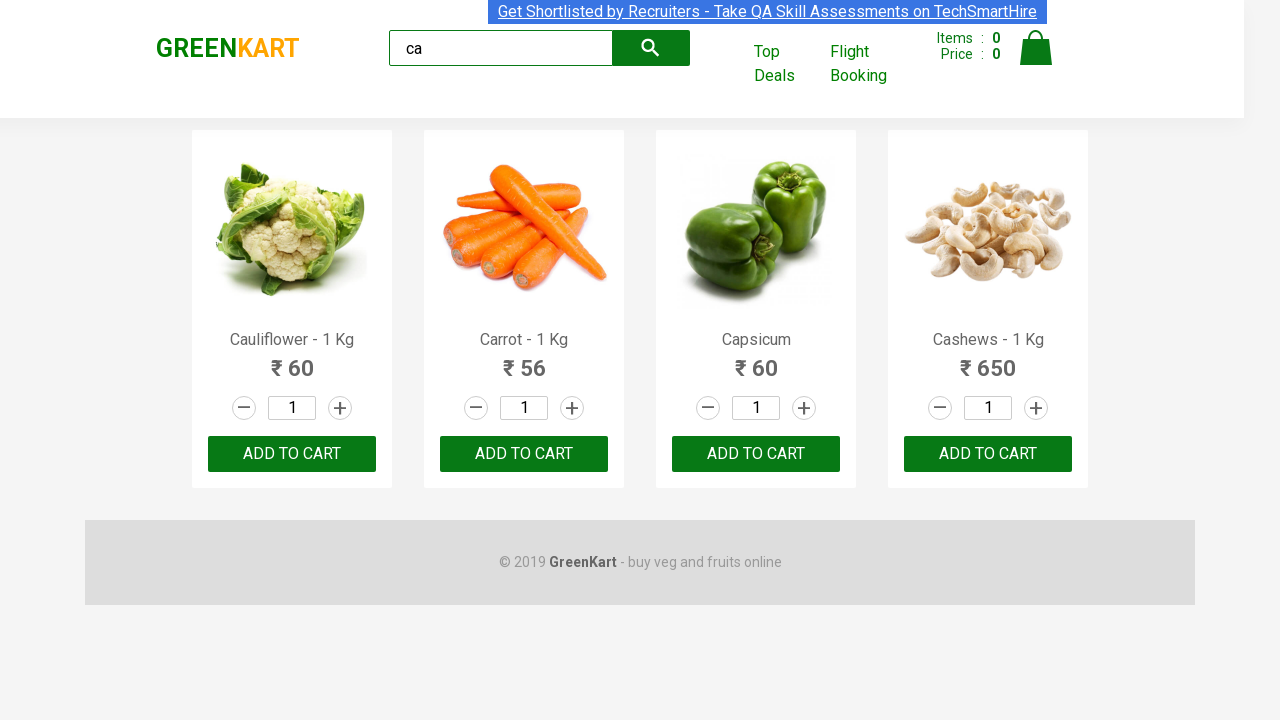

Verified products are displayed
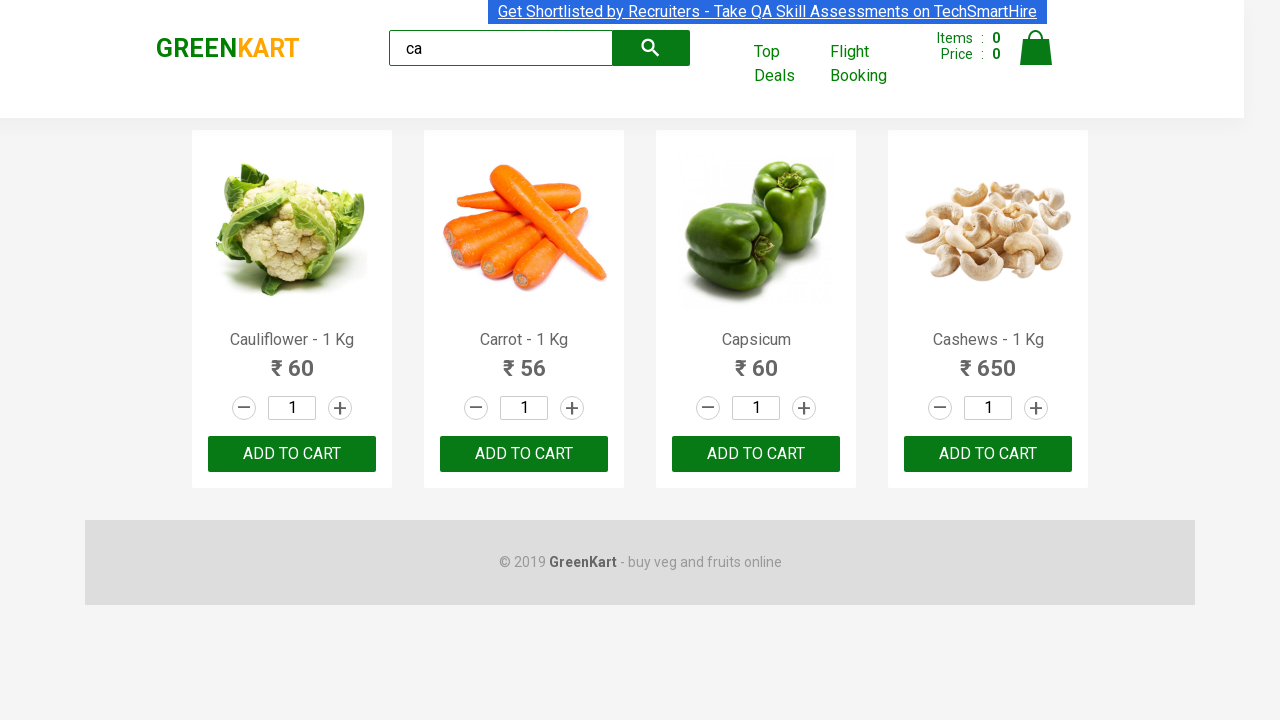

Retrieved list of all products containing 'ca'
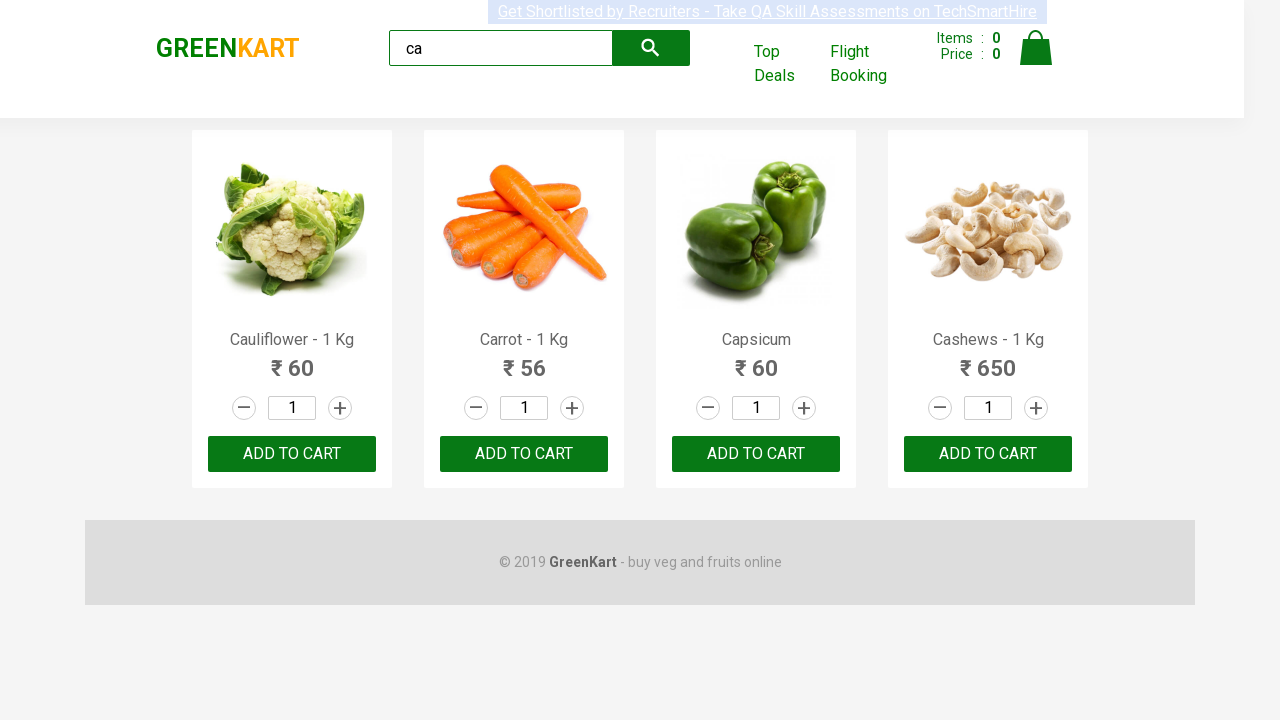

Retrieved product name: Cauliflower - 1 Kg
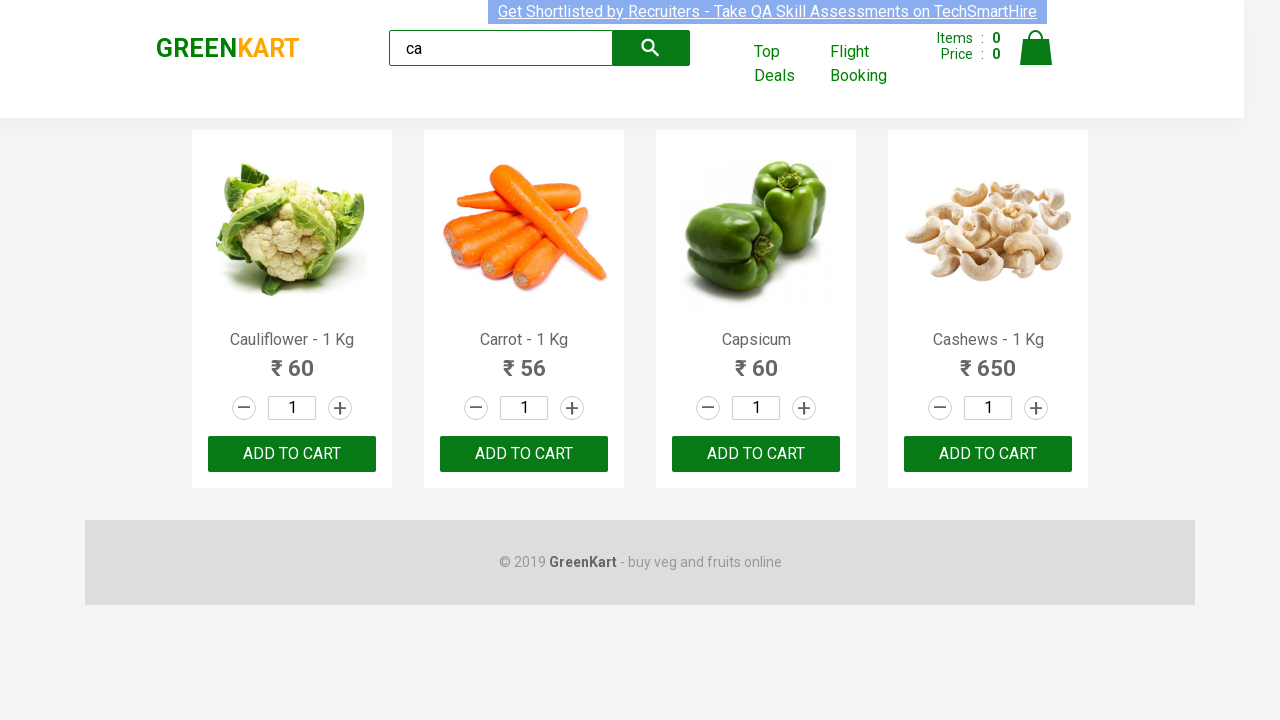

Retrieved product name: Carrot - 1 Kg
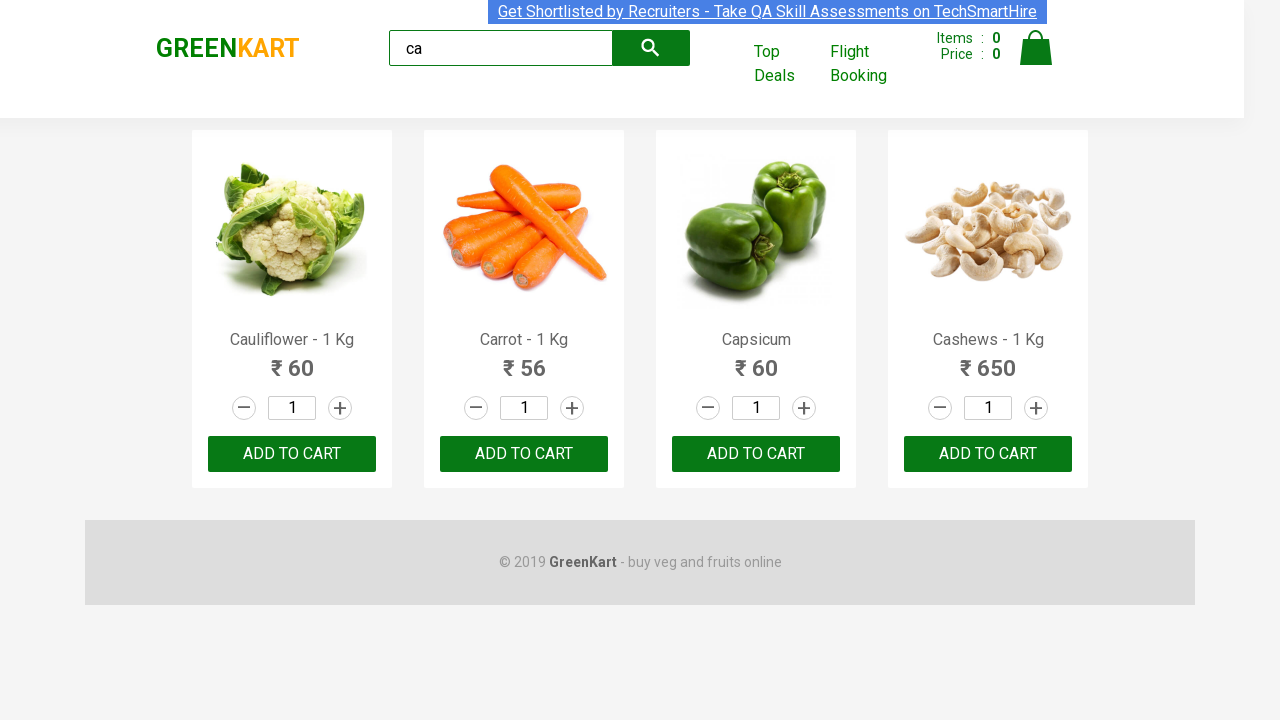

Retrieved product name: Capsicum
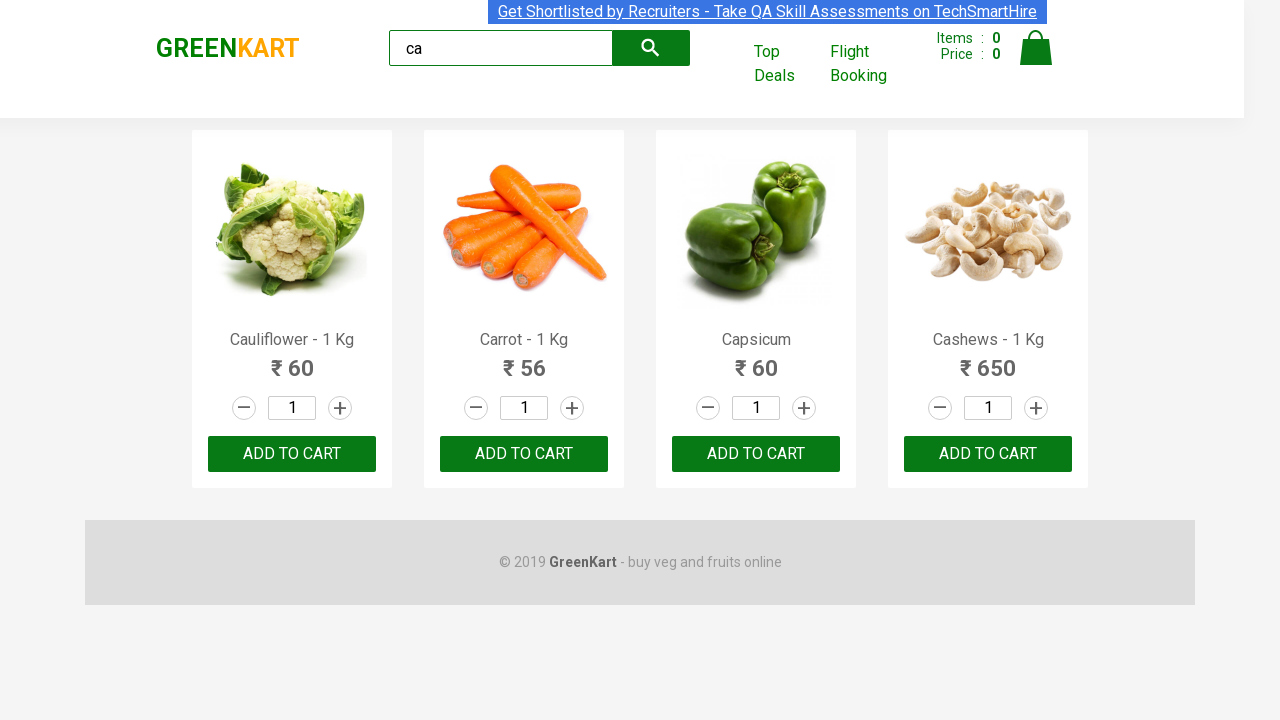

Retrieved product name: Cashews - 1 Kg
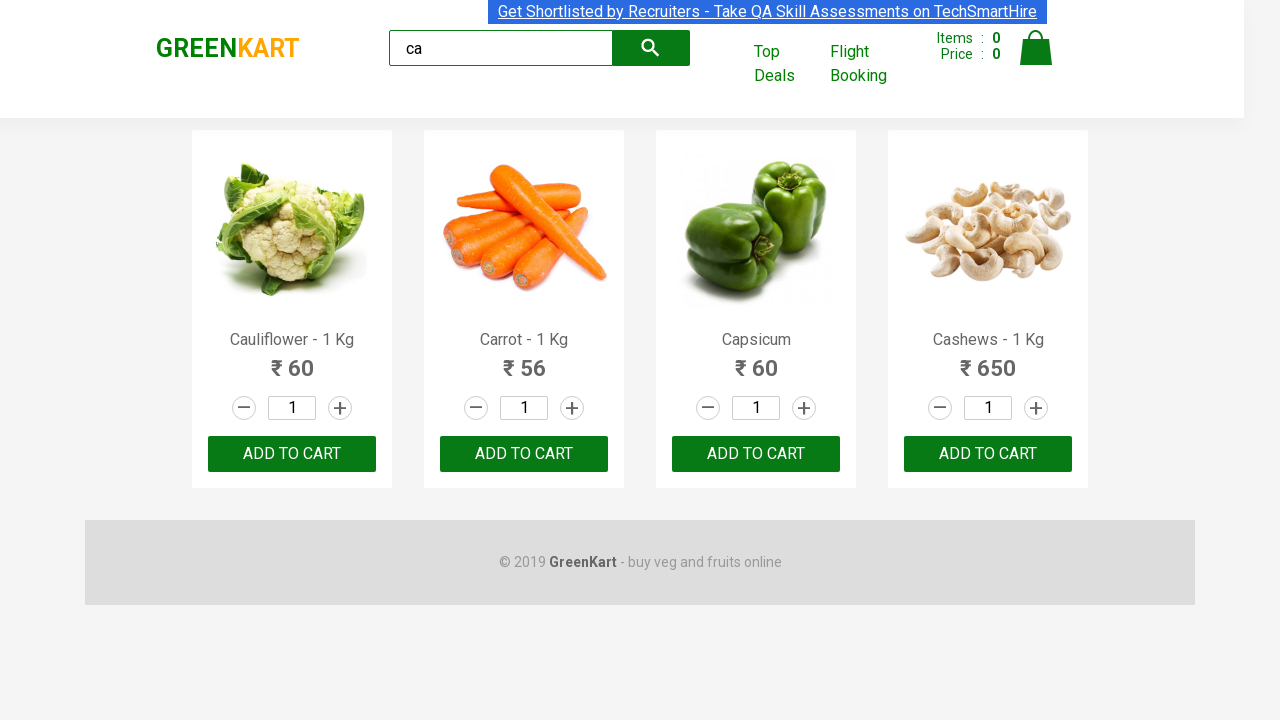

Clicked ADD TO CART button for Cashews at (988, 454) on .products .product >> nth=3 >> button
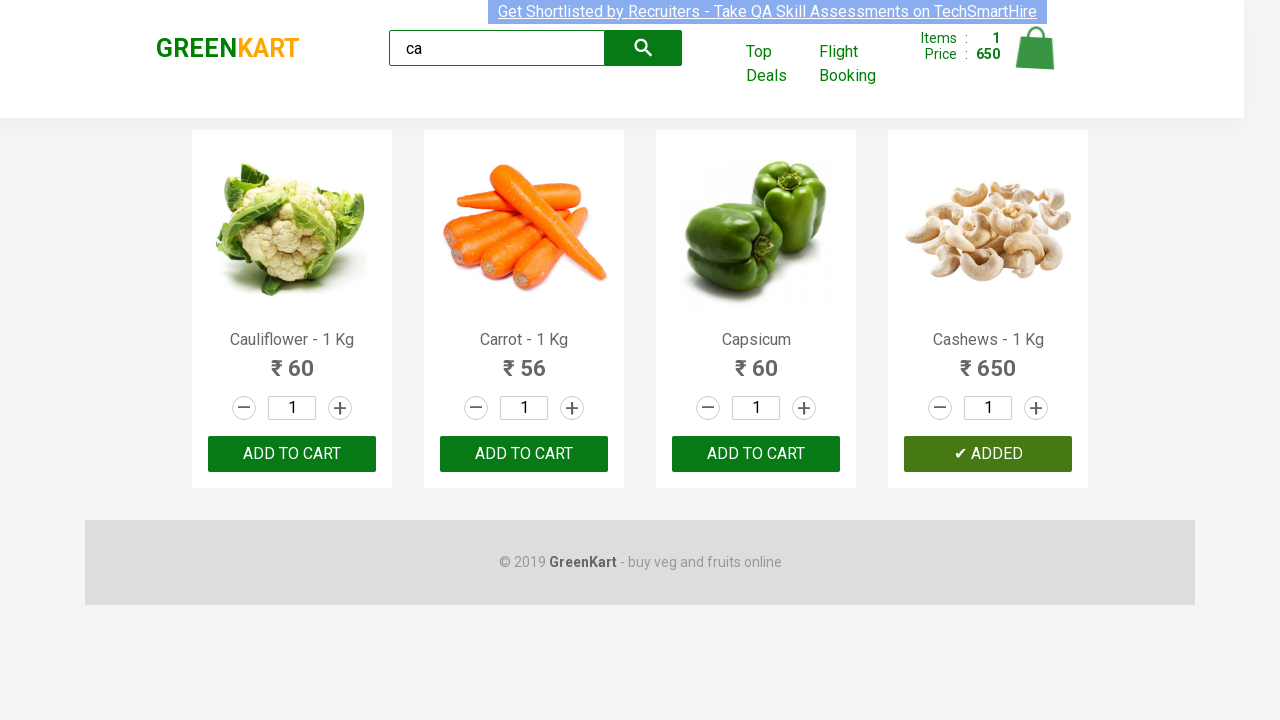

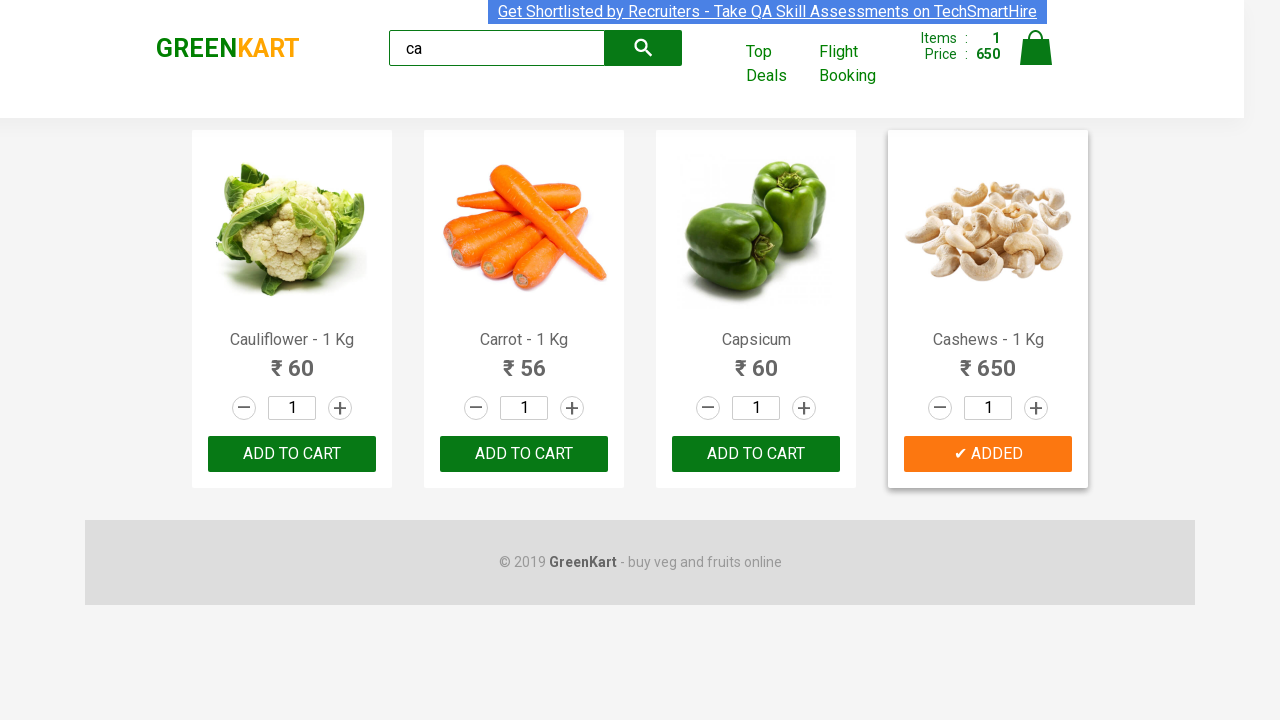